Tests marking a todo item complete then incomplete again

Starting URL: https://todomvc.com/examples/react/dist/

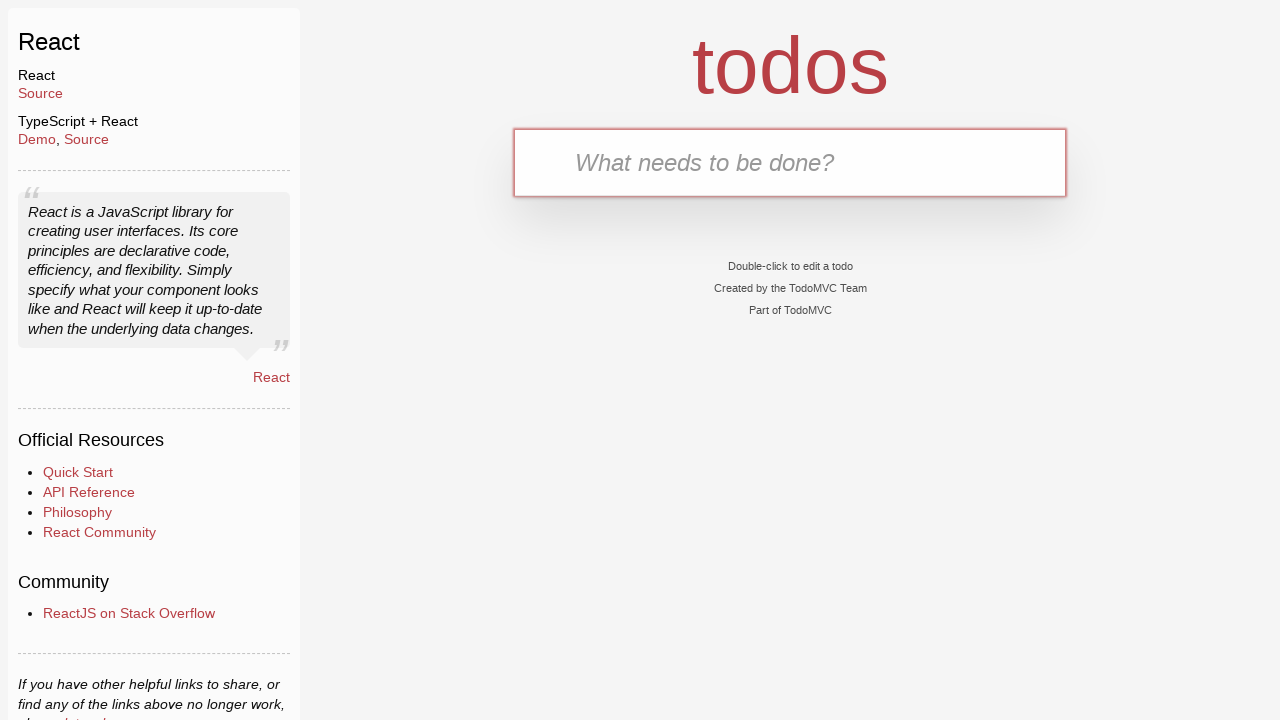

Filled new todo input with 'Buy Sweets' on .new-todo
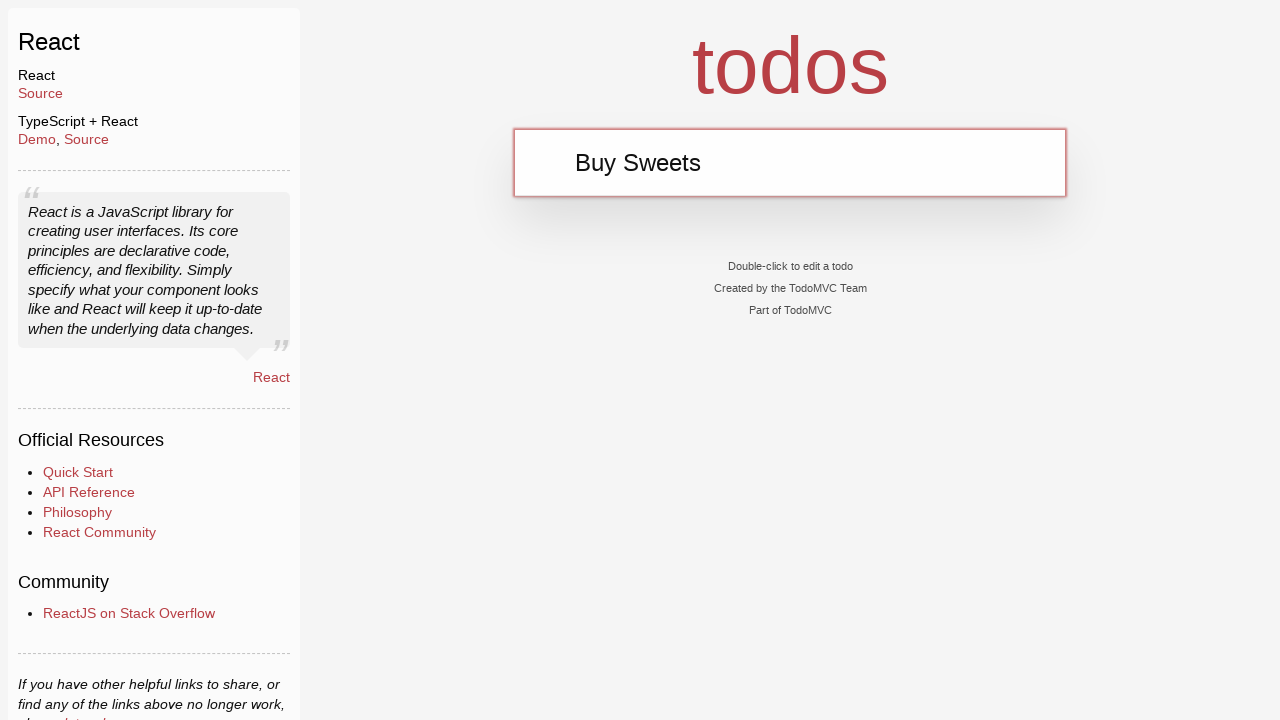

Pressed Enter to add 'Buy Sweets' todo item on .new-todo
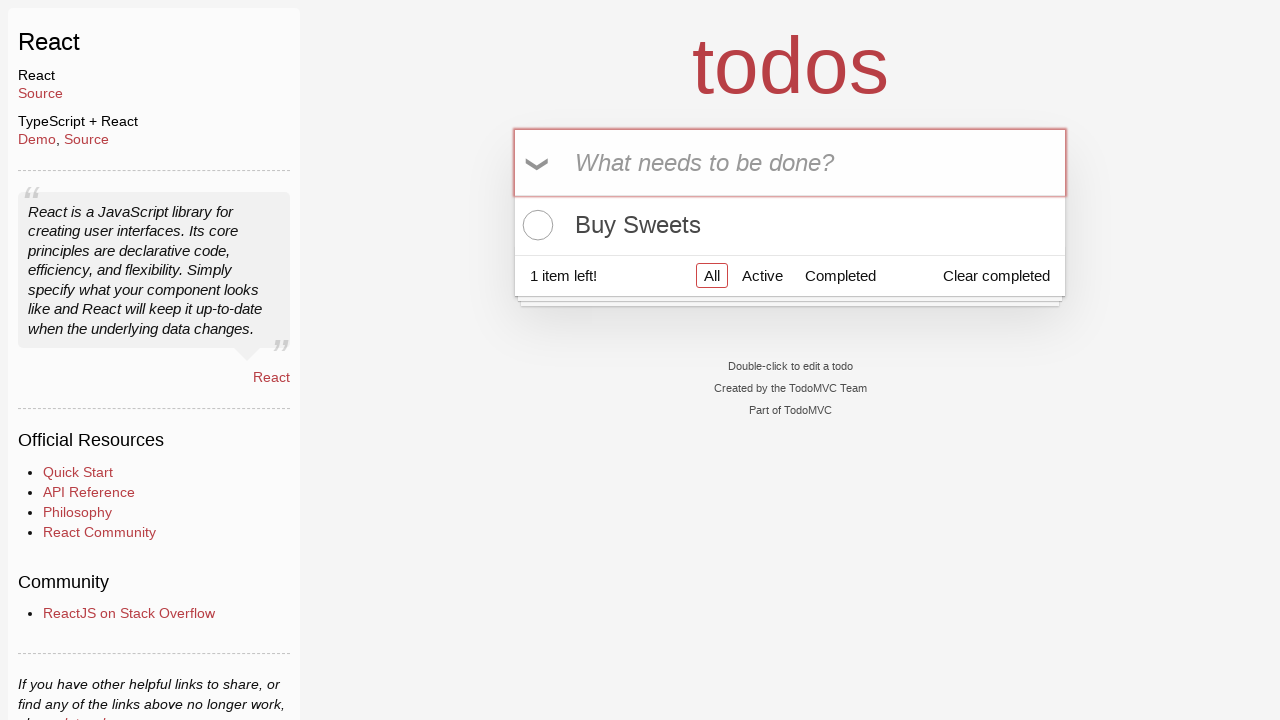

Filled new todo input with 'Walk the dog' on .new-todo
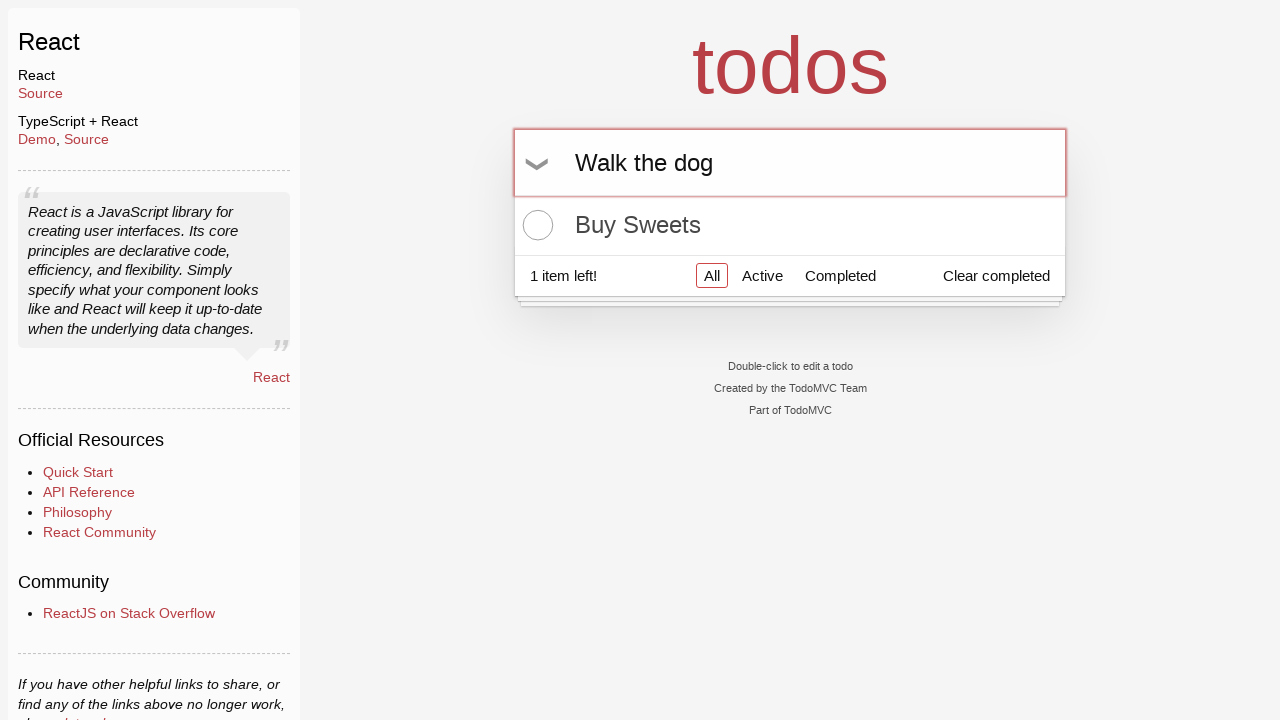

Pressed Enter to add 'Walk the dog' todo item on .new-todo
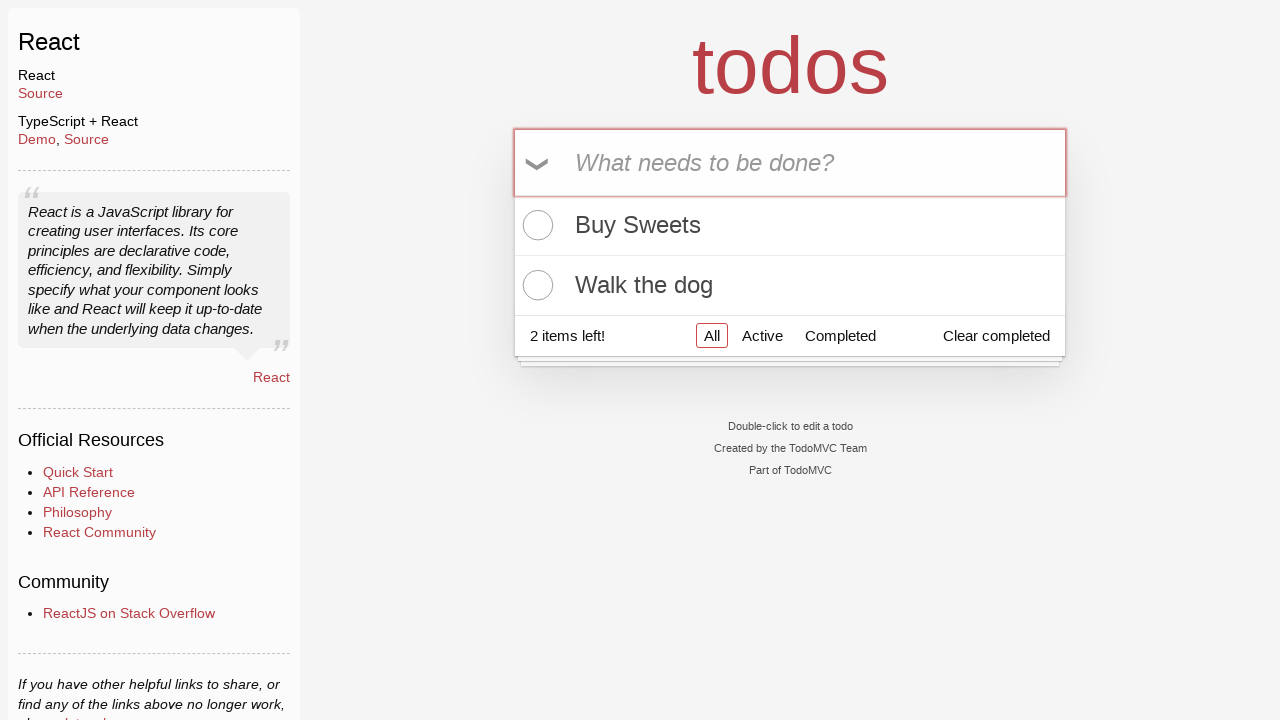

Filled new todo input with 'Talk to Gary' on .new-todo
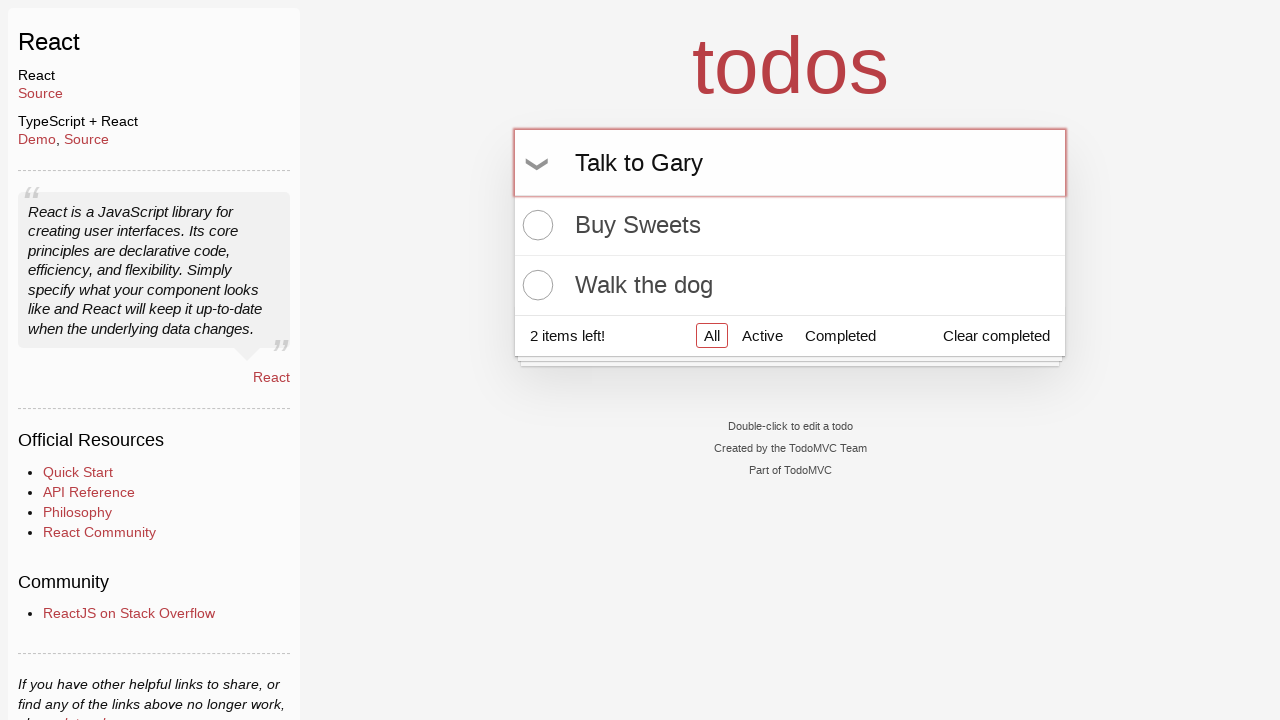

Pressed Enter to add 'Talk to Gary' todo item on .new-todo
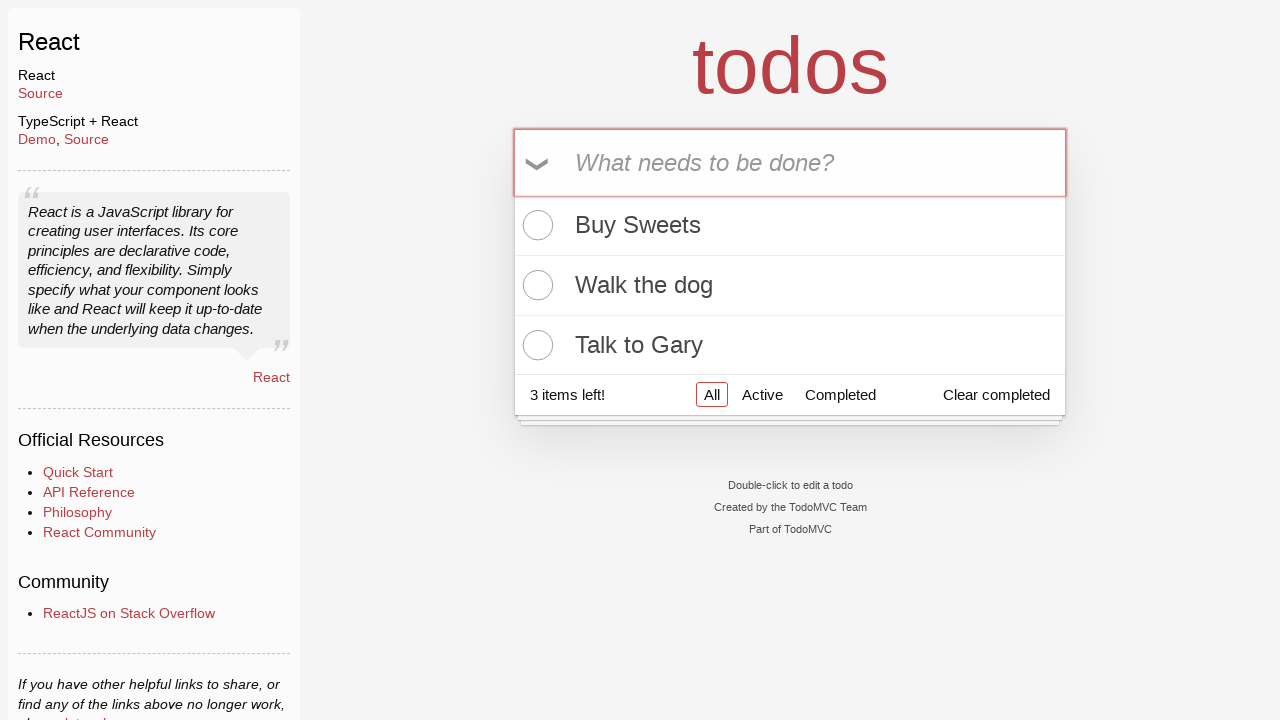

Clicked toggle checkbox to mark first todo item as complete at (535, 225) on .todo-list li:first-child .toggle
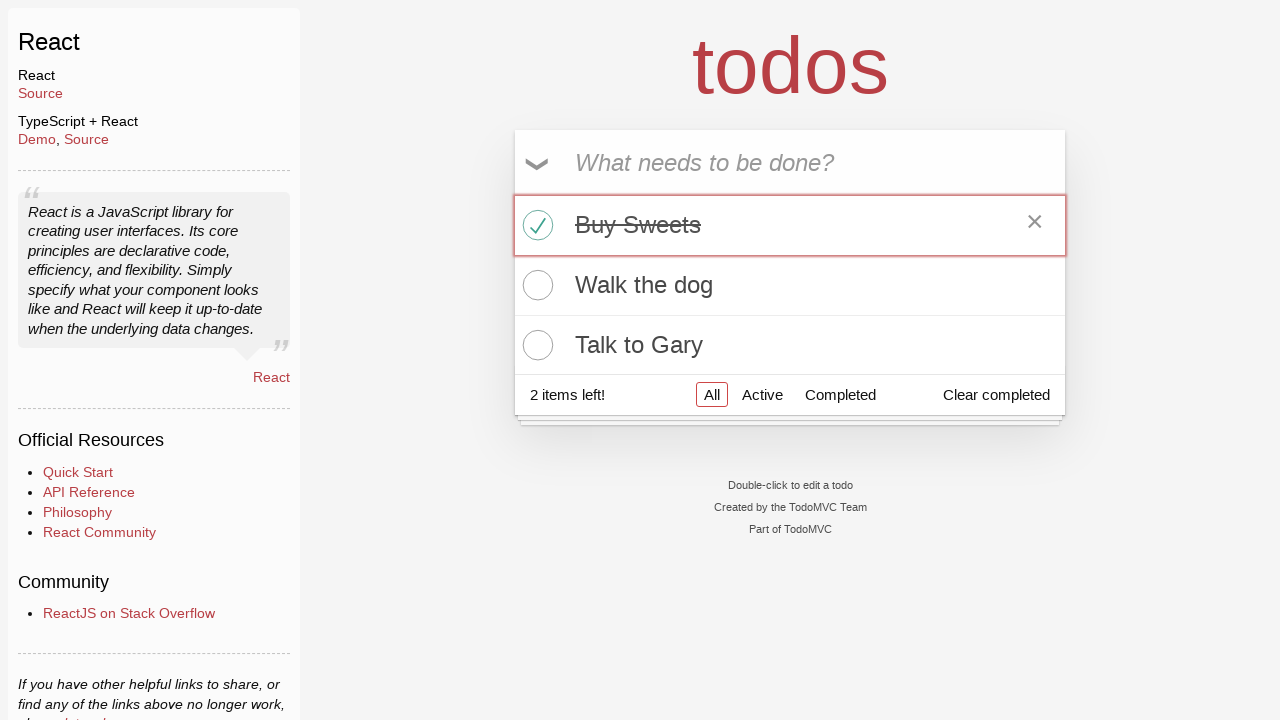

Clicked toggle checkbox to mark first todo item as incomplete at (535, 225) on .todo-list li:first-child .toggle
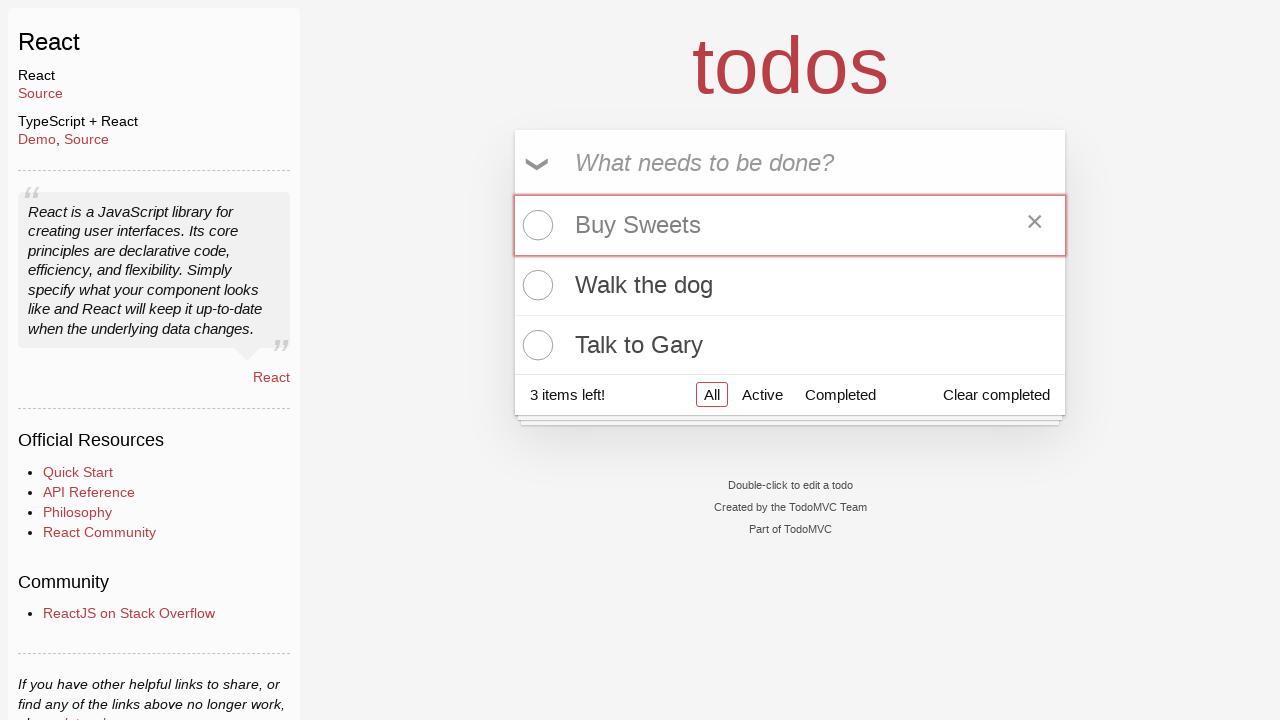

Verified items left counter is visible
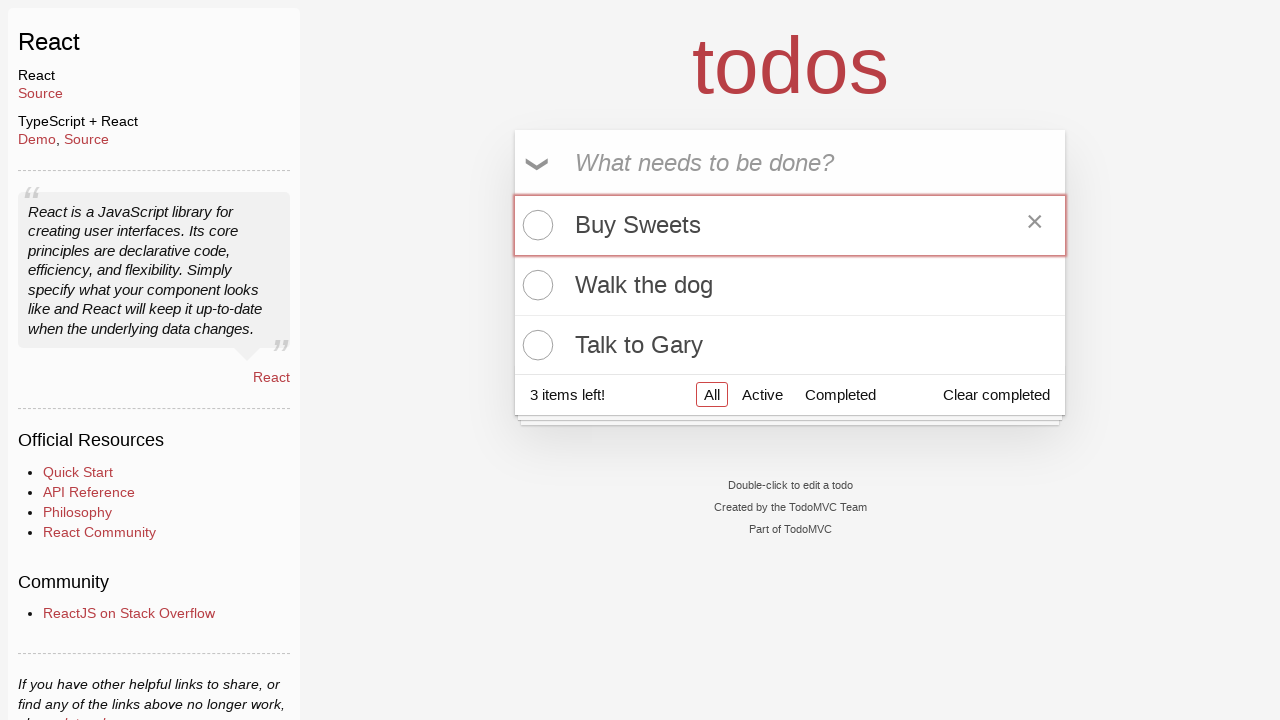

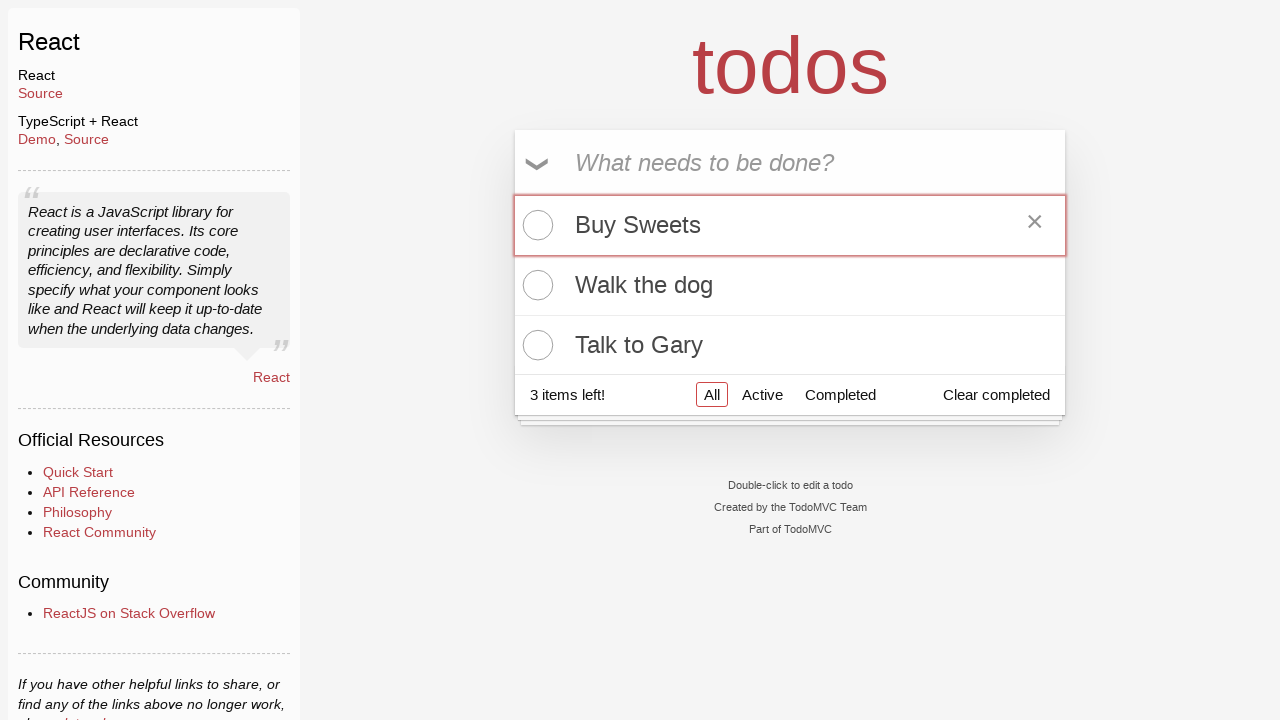